Tests a practice form by checking a checkbox, selecting radio button and dropdown options, filling a password field, submitting the form, then navigating to the Shop page and adding a Nokia Edge product to cart.

Starting URL: https://rahulshettyacademy.com/angularpractice/

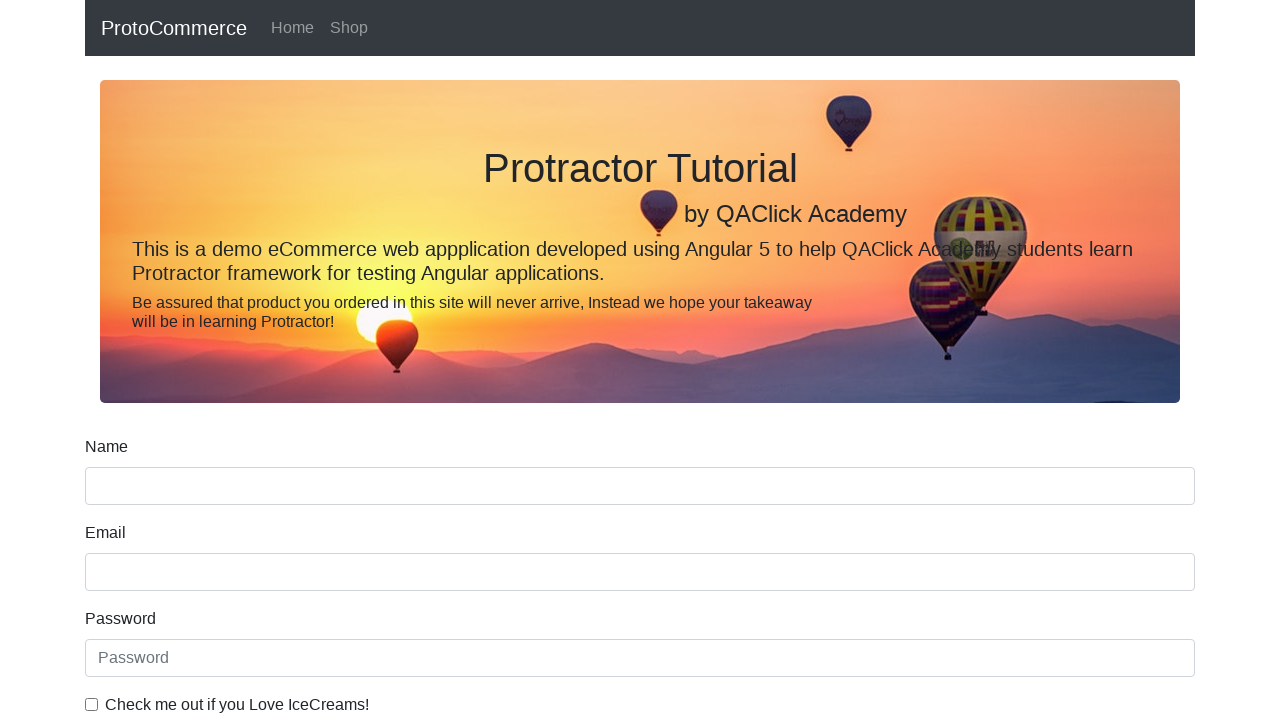

Checked the ice cream checkbox at (92, 704) on internal:label="Check me out if you Love IceCreams!"i
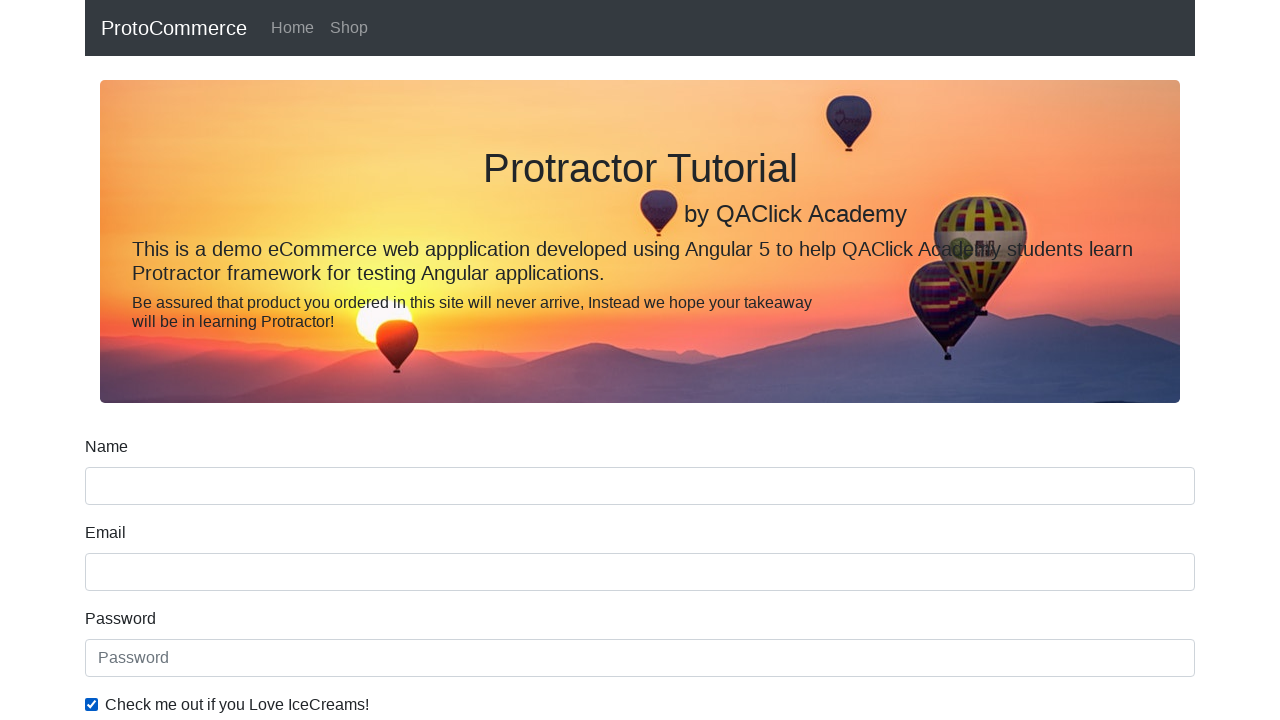

Selected the Employed radio button at (326, 360) on internal:label="Employed"i
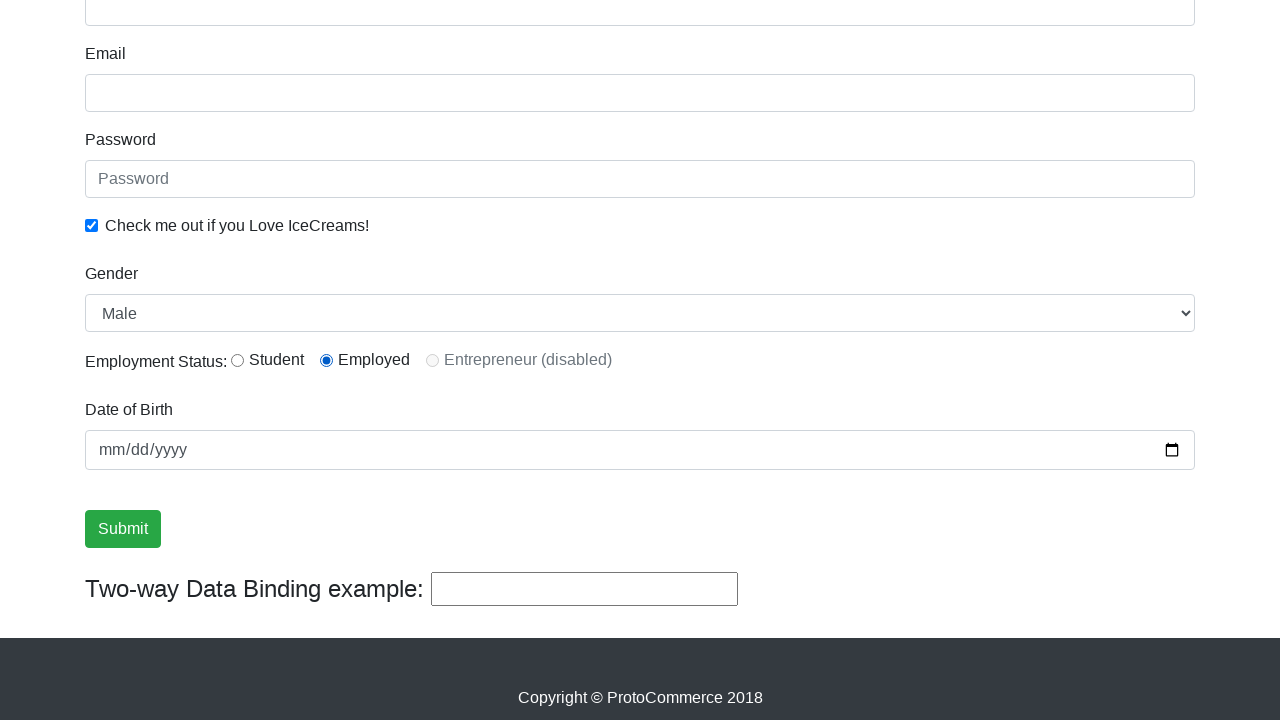

Selected Female from the Gender dropdown on internal:label="Gender"i
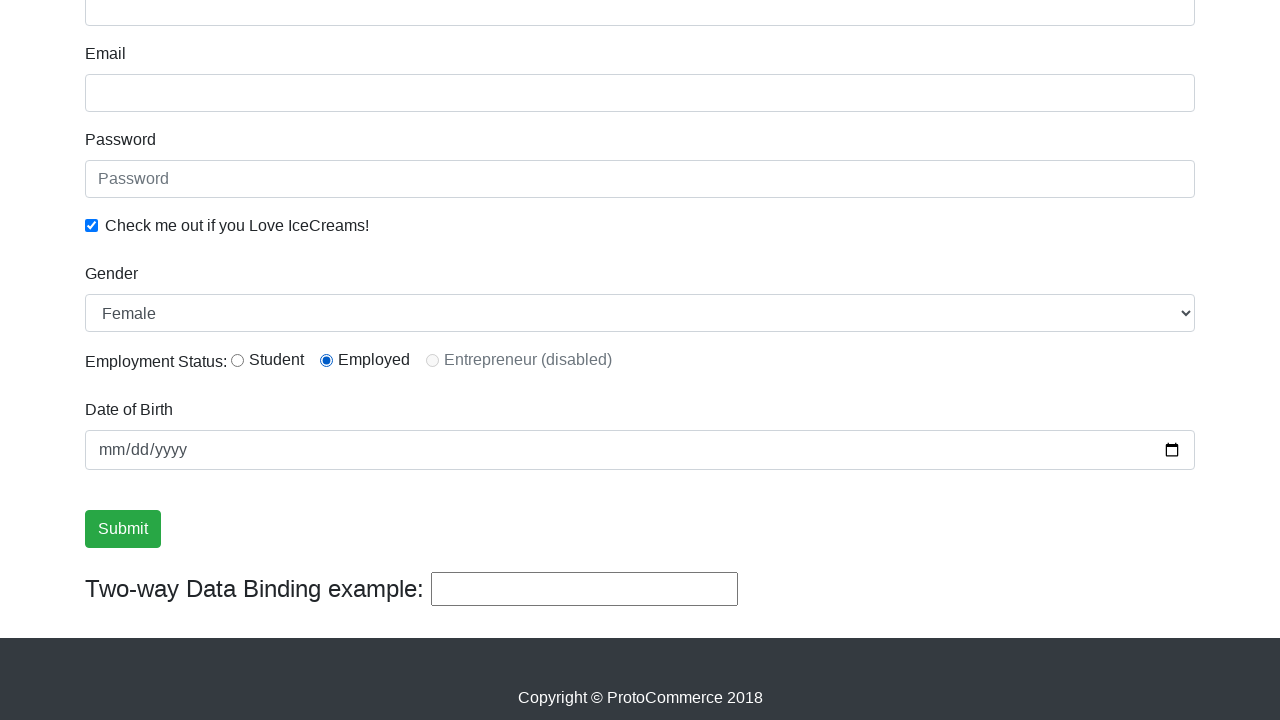

Filled the password field with 'abc123' on internal:attr=[placeholder="Password"i]
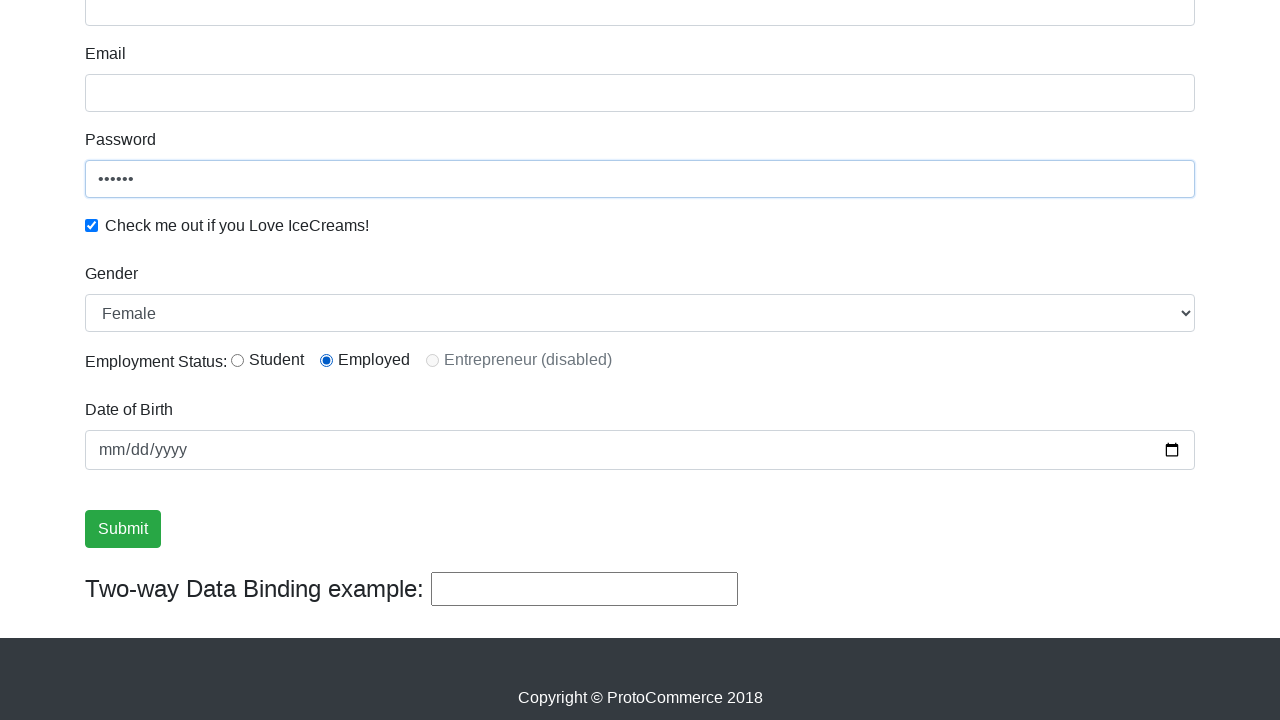

Clicked the Submit button at (123, 529) on internal:role=button[name="Submit"i]
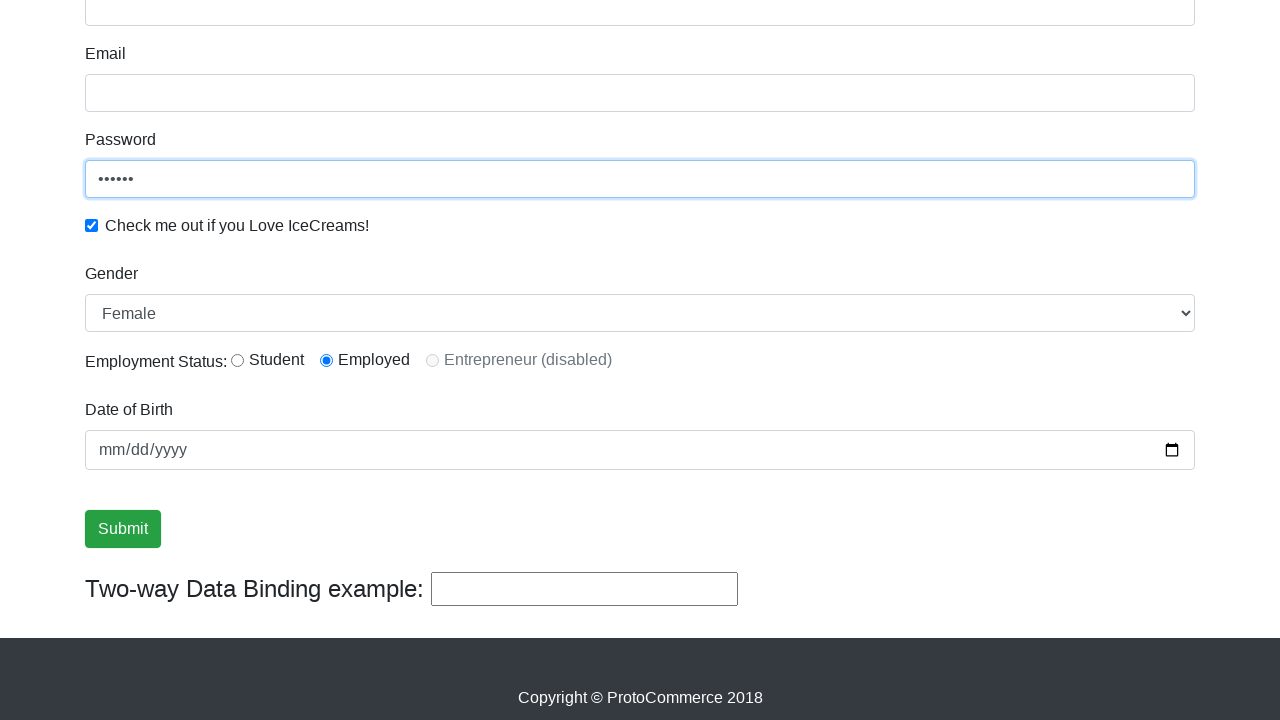

Success message is visible after form submission
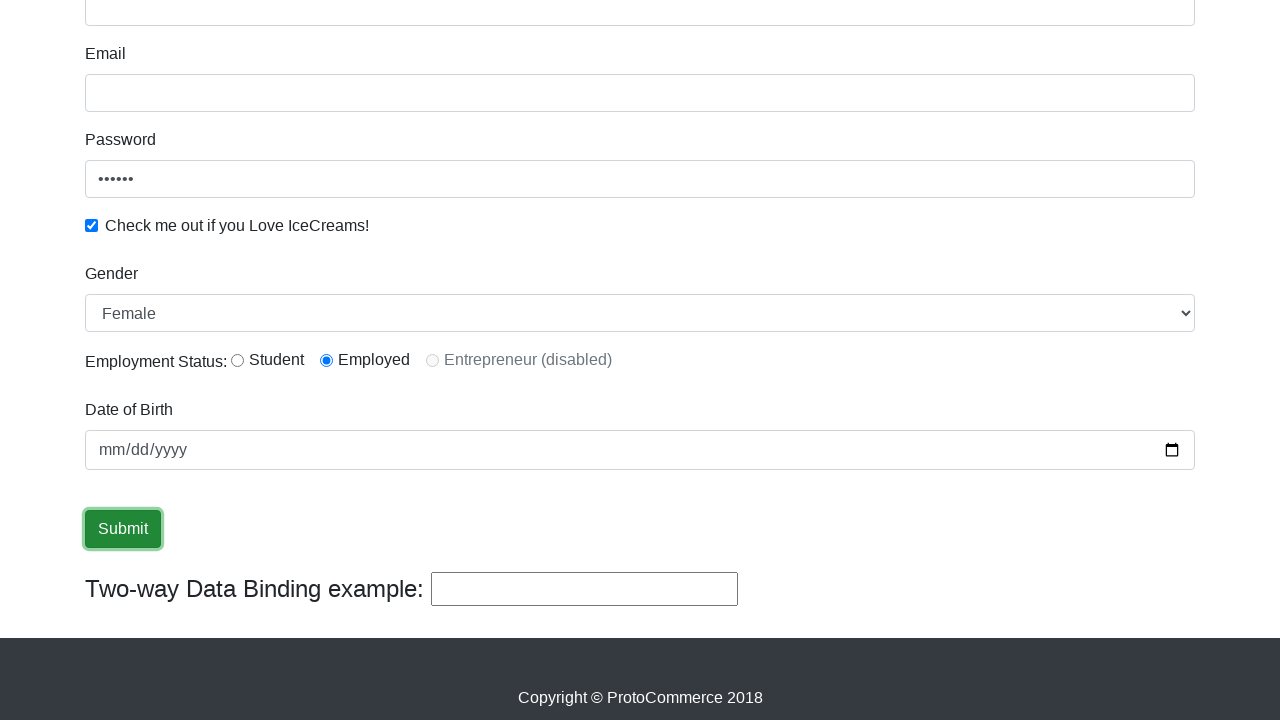

Clicked on the Shop link at (349, 28) on internal:role=link[name="Shop"i]
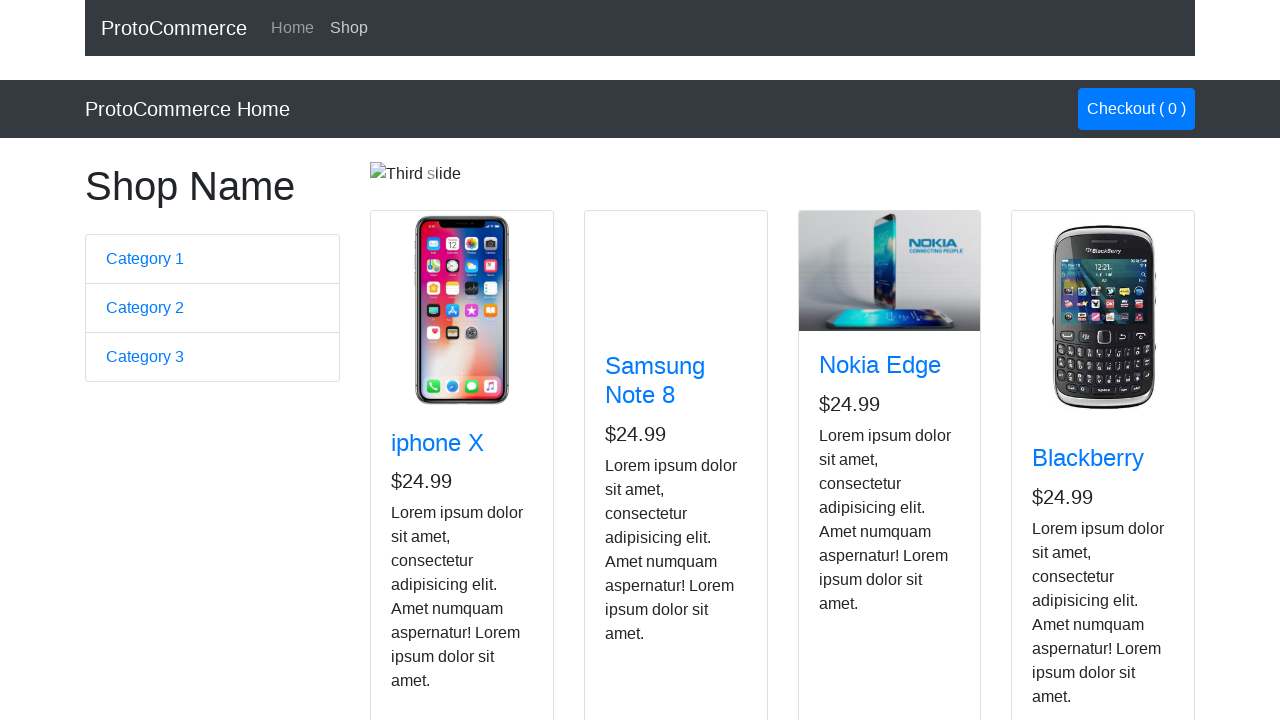

Added Nokia Edge product to cart at (854, 528) on app-card >> internal:has-text="Nokia Edge"i >> internal:role=button
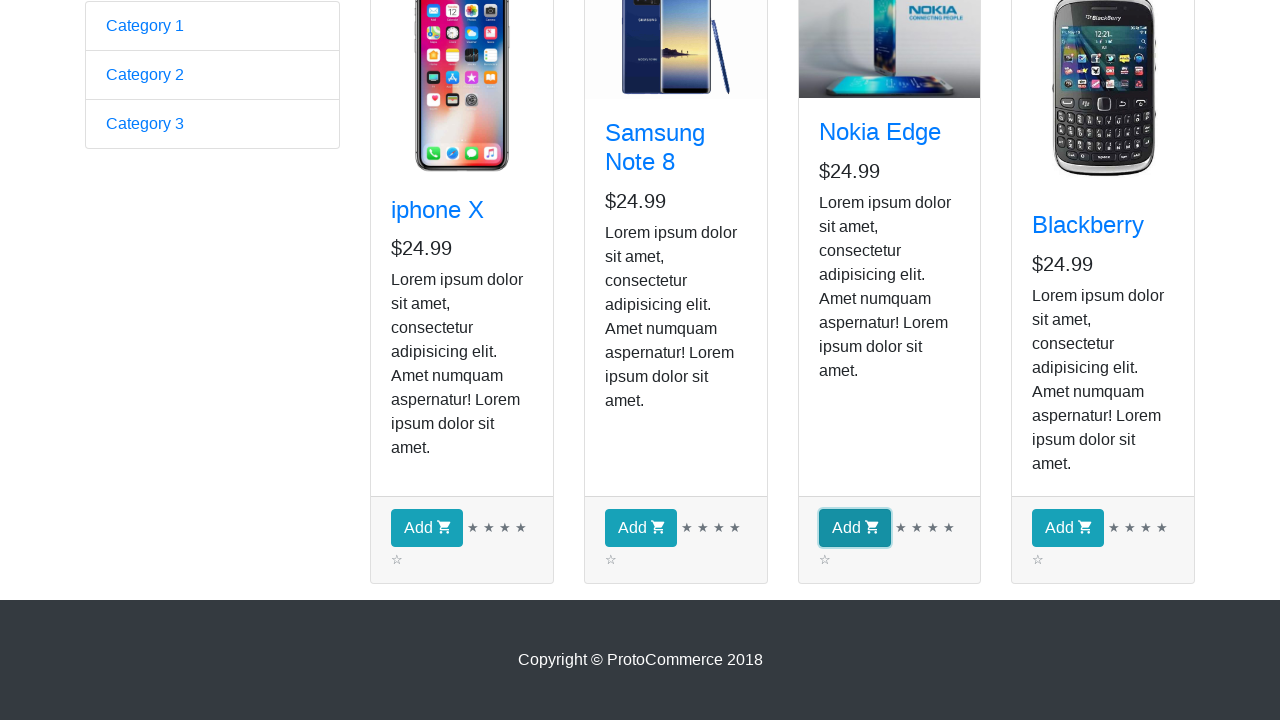

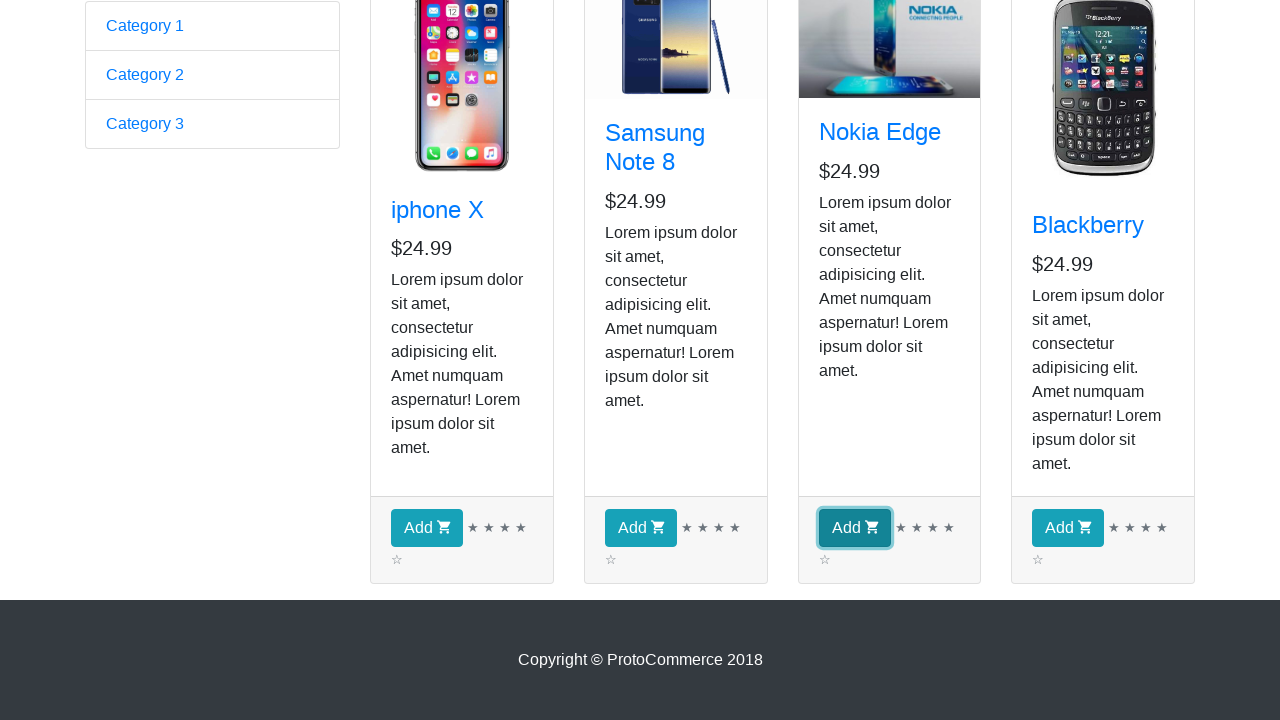